Navigates to Dell homepage and clicks on the Contact link to access the contact page

Starting URL: https://www.Dell.com/en-us

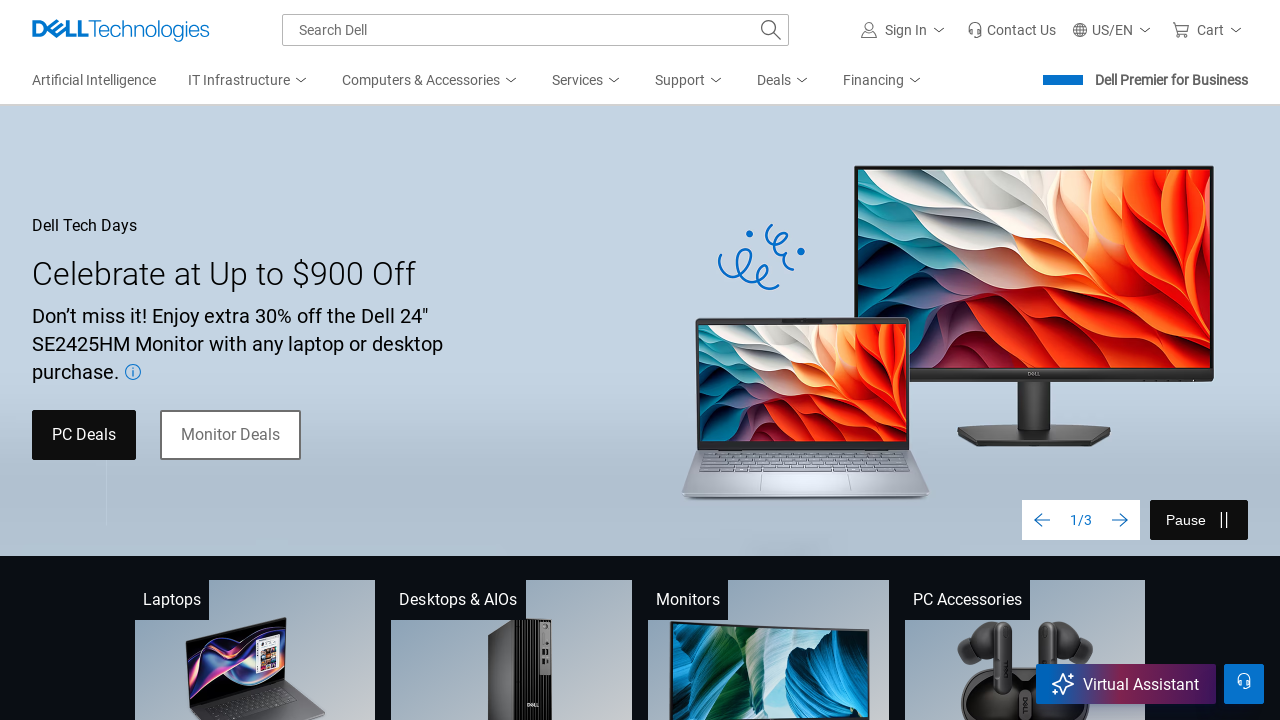

Navigated to Dell homepage
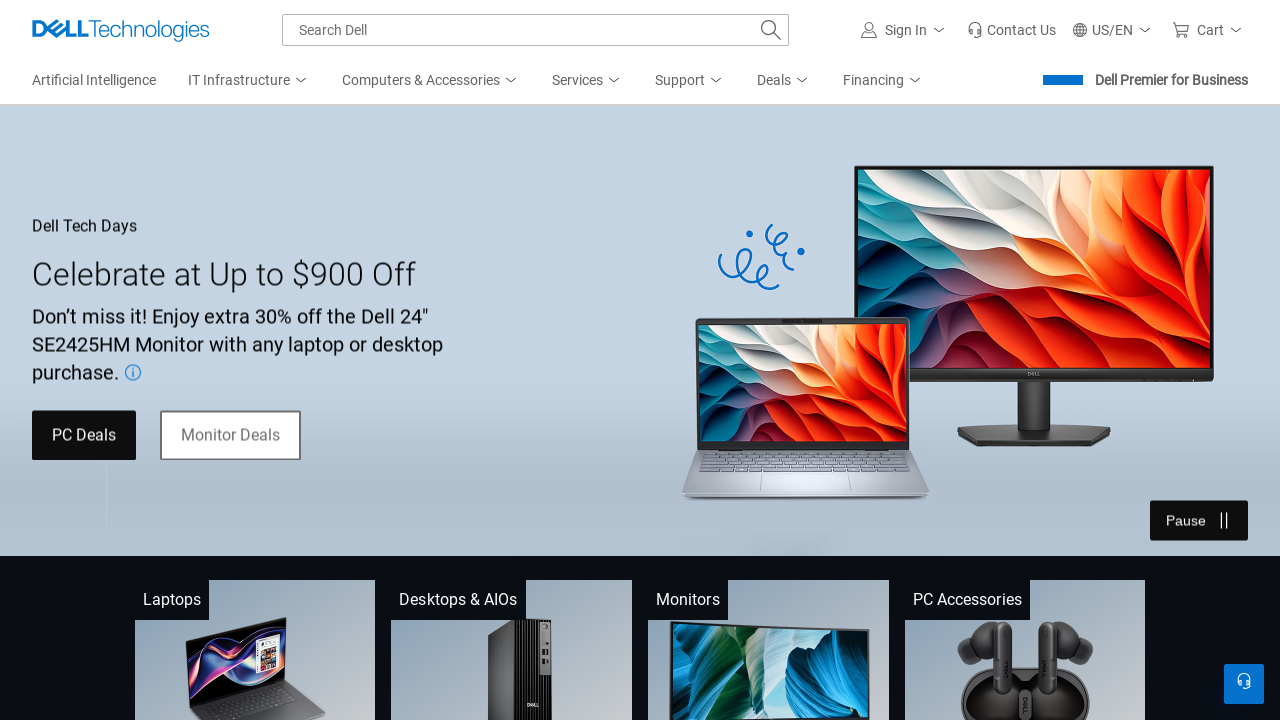

Clicked on the Contact link at (1022, 30) on text=Contact
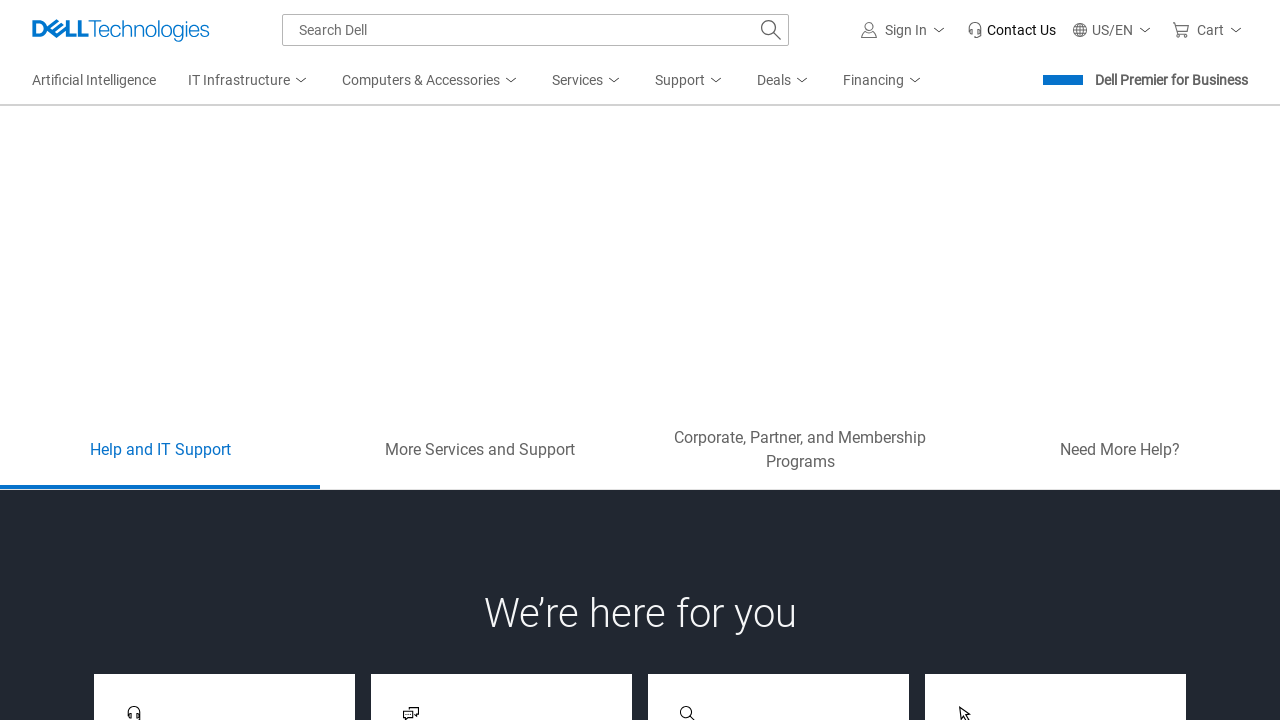

Contact page loaded successfully
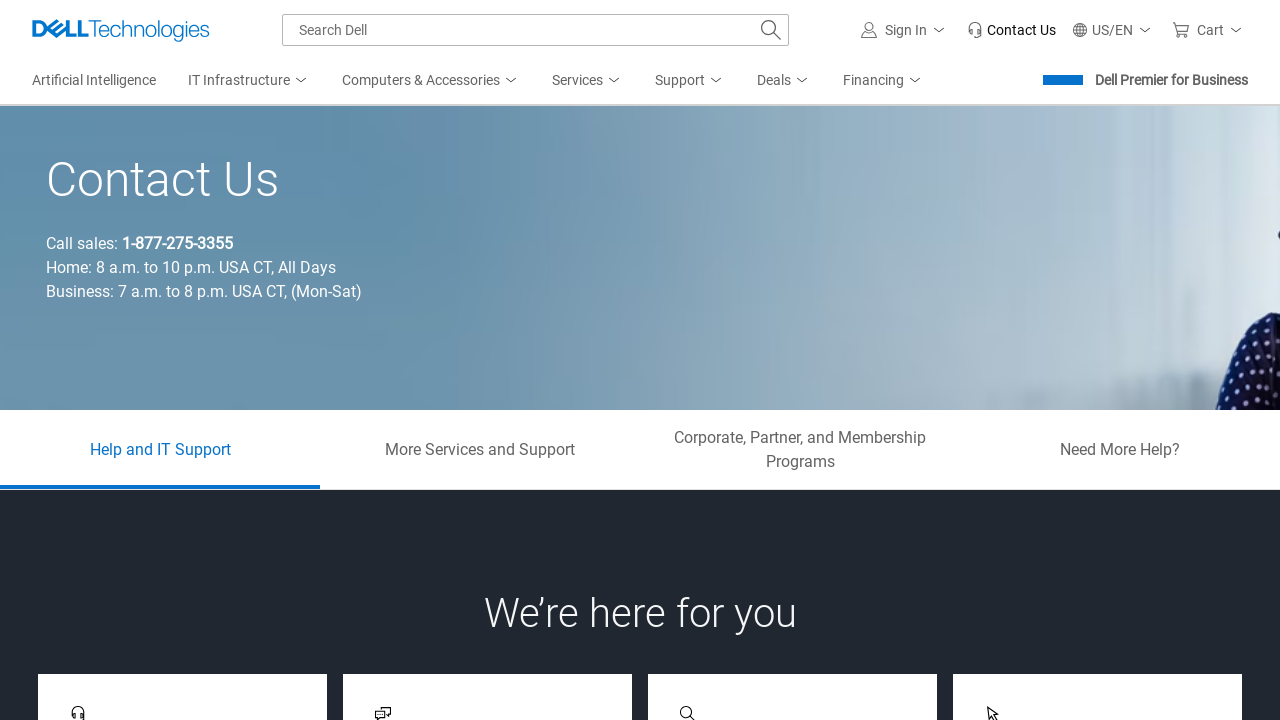

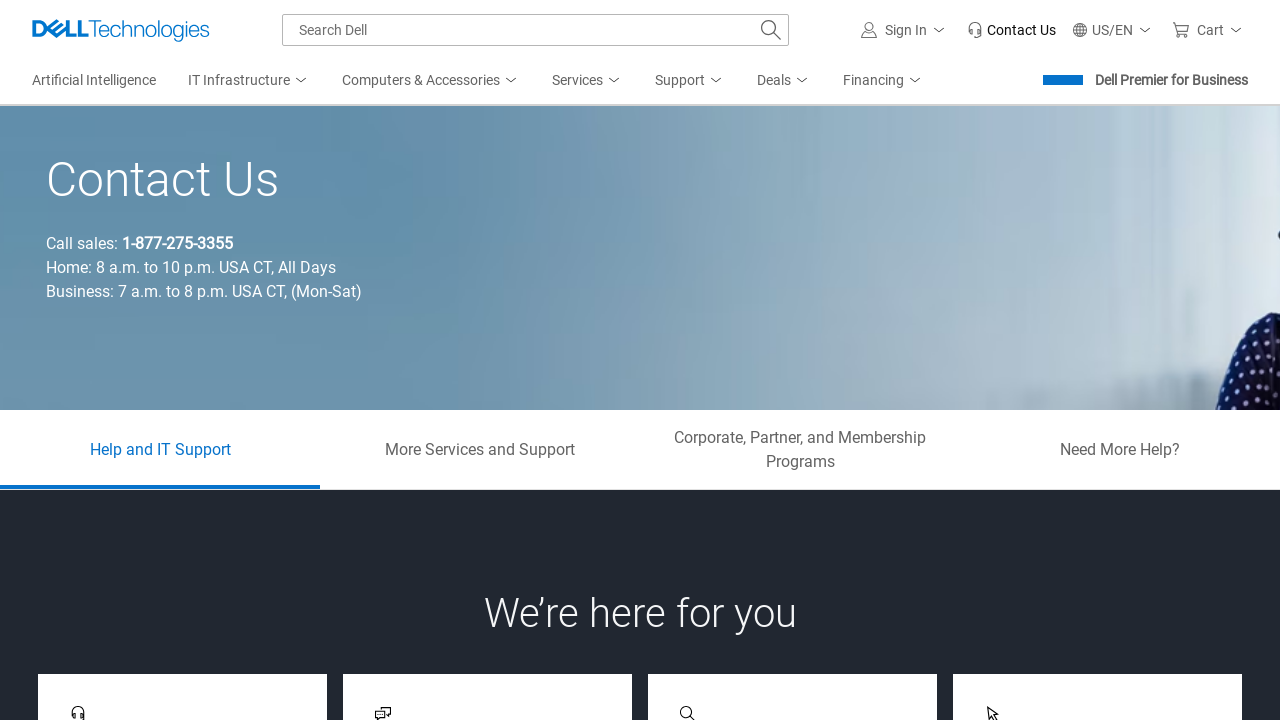